Tests radio button functionality by selecting the "Female" option and clicking a button to verify the selection on a demo page.

Starting URL: http://syntaxprojects.com/basic-radiobutton-demo.php

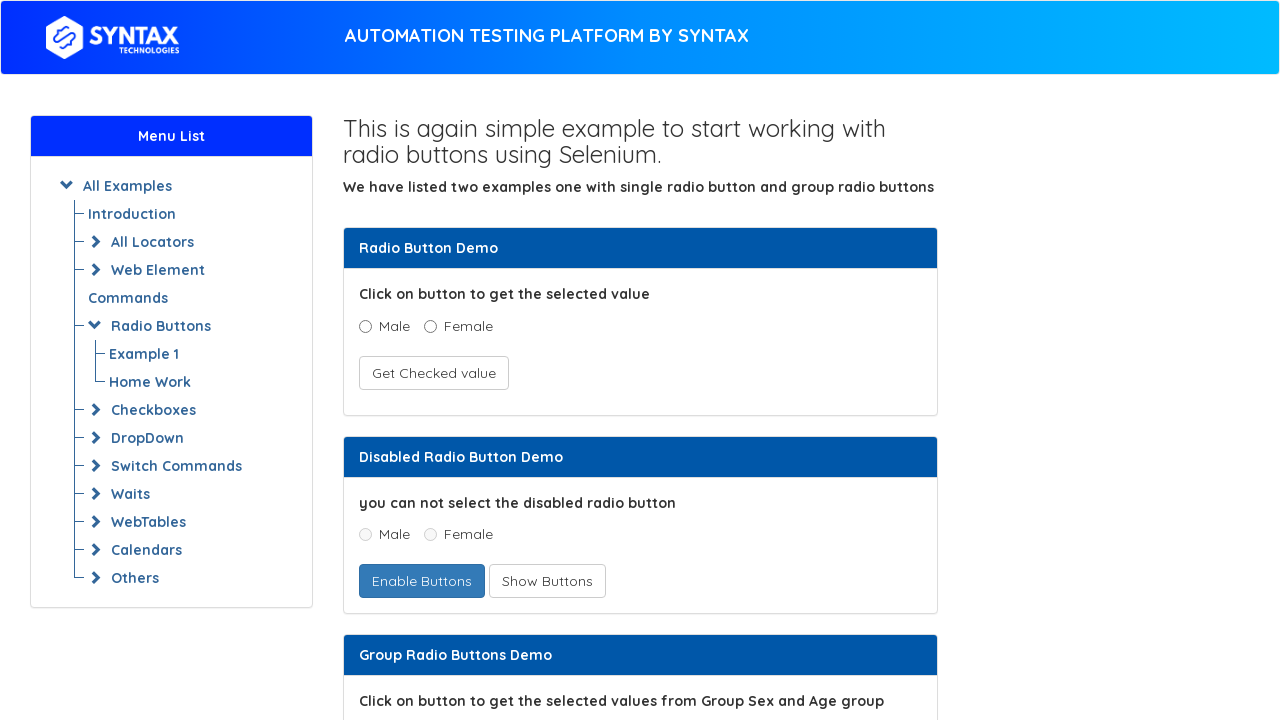

Clicked the Female radio button at (430, 326) on input[value='Female']
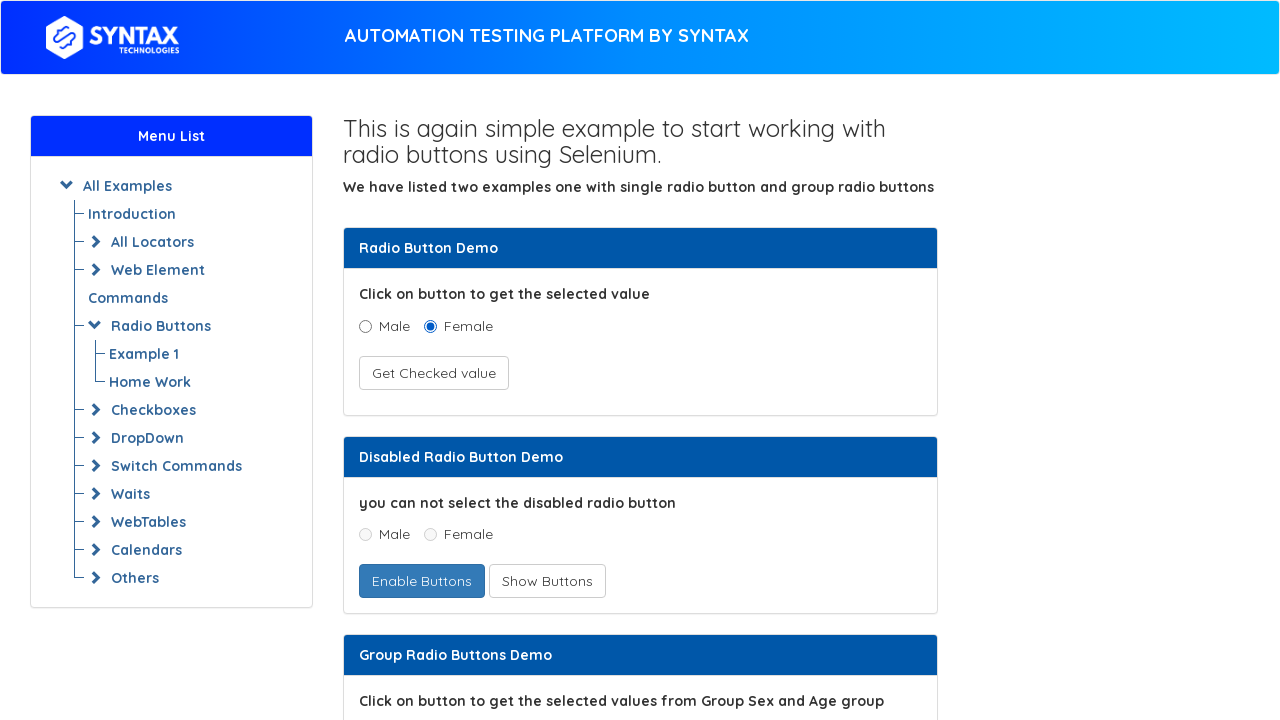

Clicked the check button to verify selection at (434, 373) on button#buttoncheck
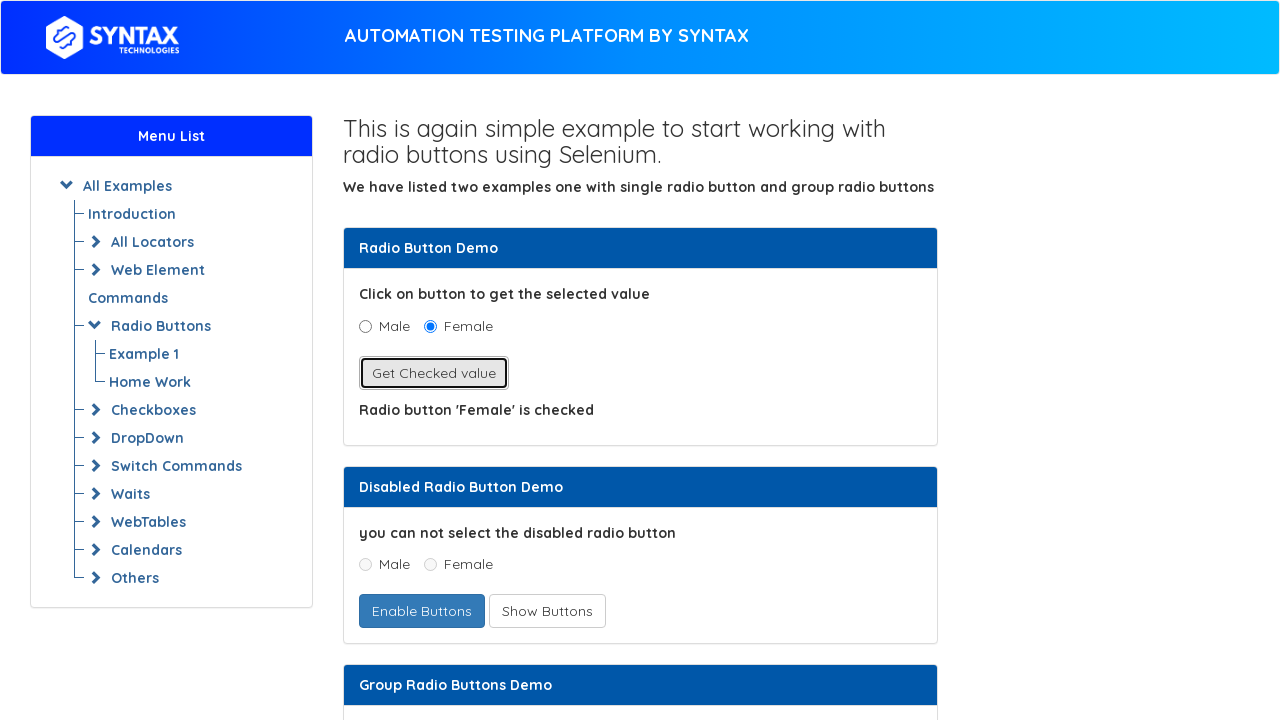

Waited 500ms for response
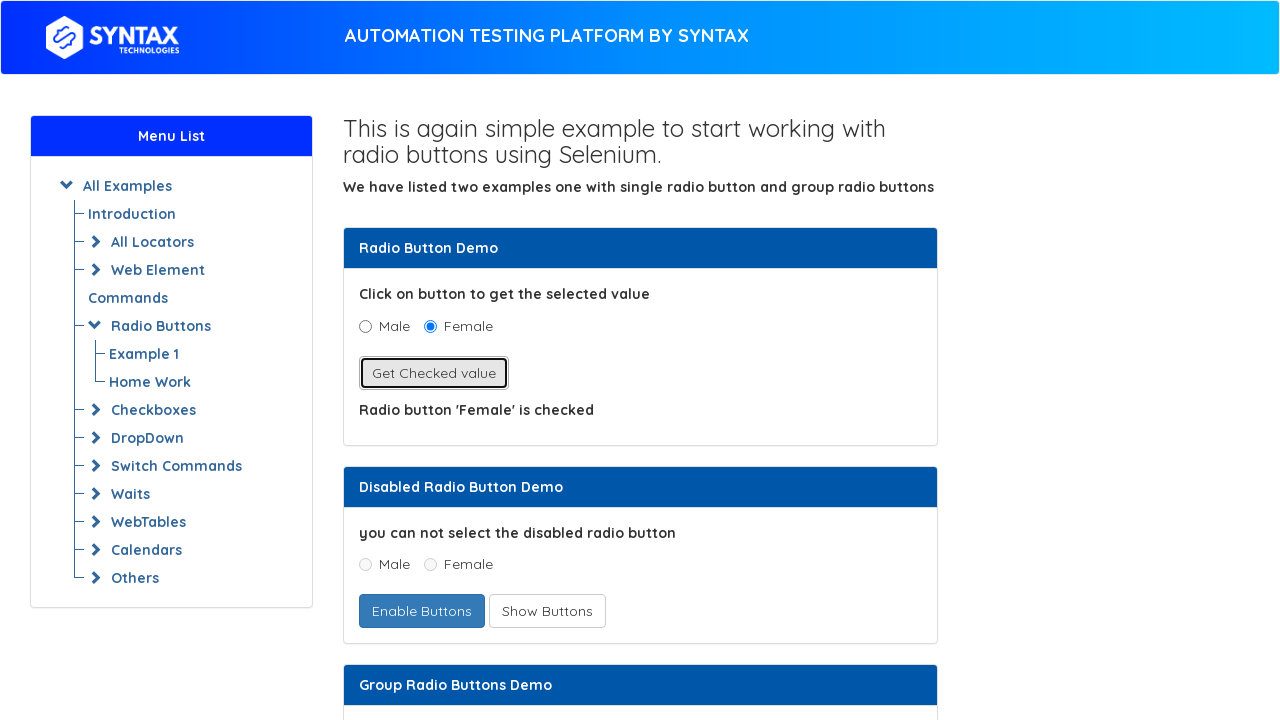

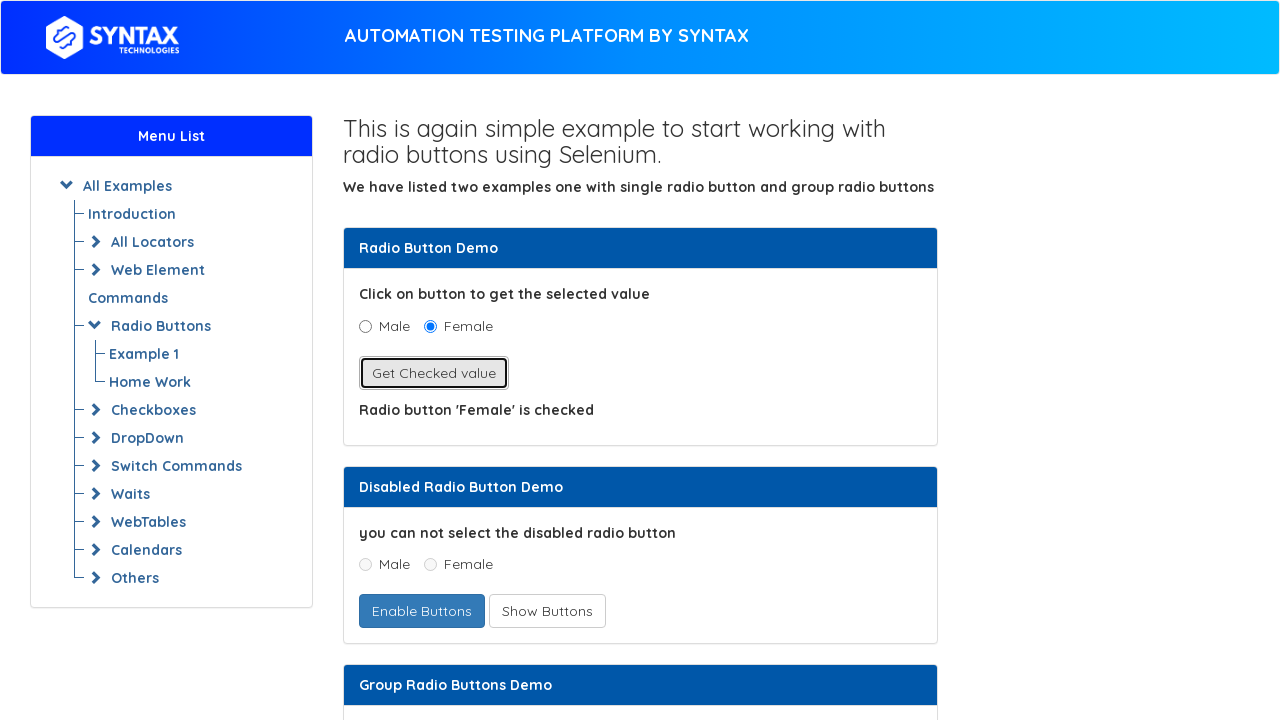